Tests text comparison functionality by entering text in the left panel, copying it to the right panel, and clicking the compare button

Starting URL: https://text-compare.com/

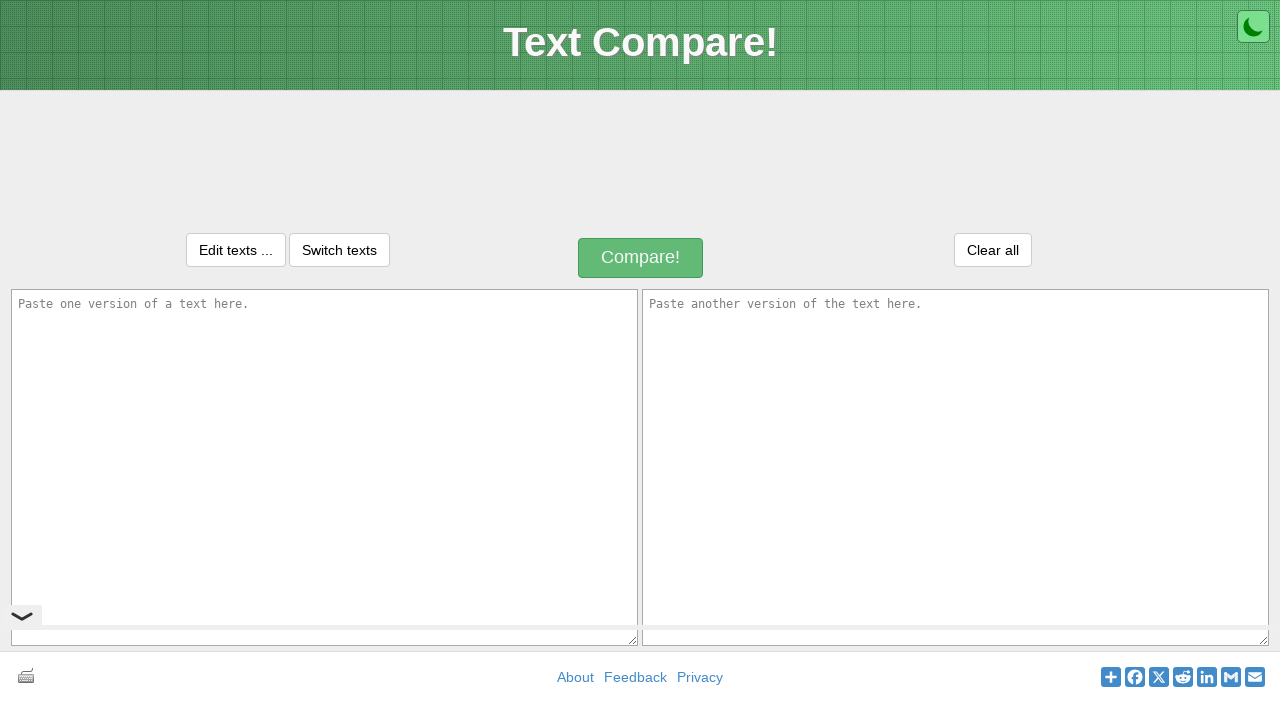

Filled left text area with 'Good Bye Keys' on #inputText1
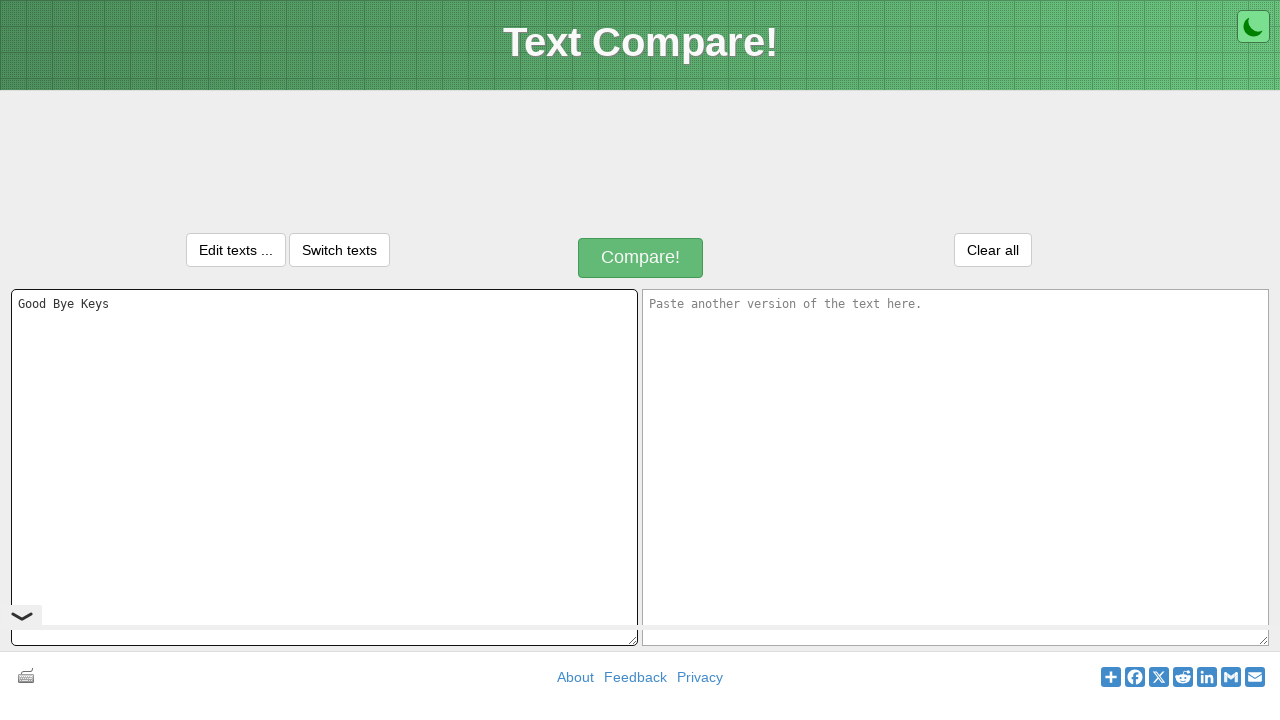

Filled right text area with 'Good Bye Keys' on #inputText2
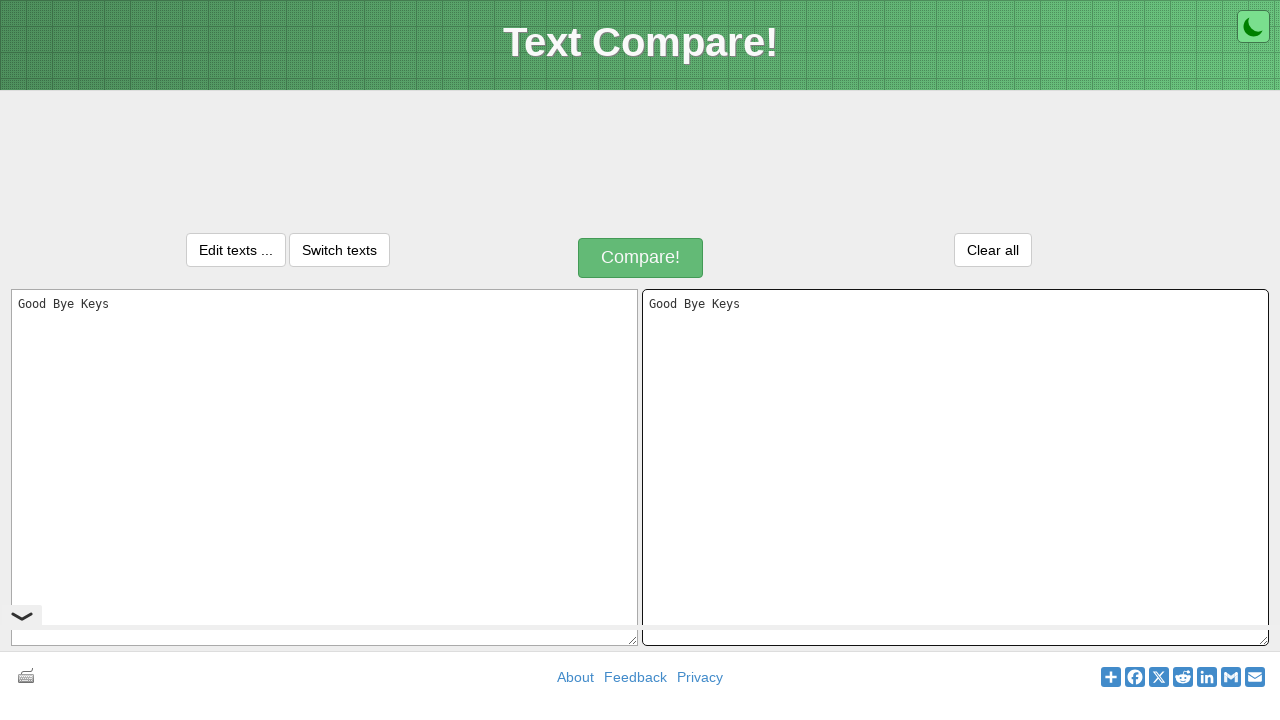

Clicked the compare button at (641, 258) on #compareButton div
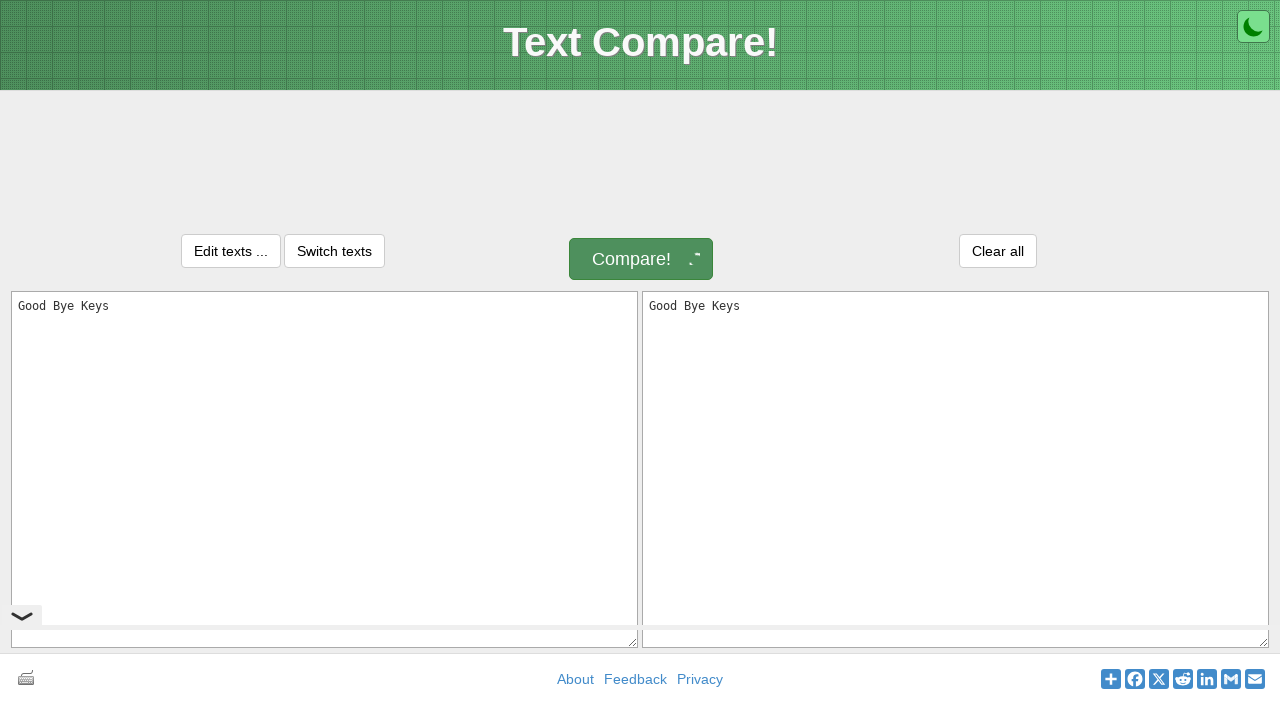

Waited for comparison results to display
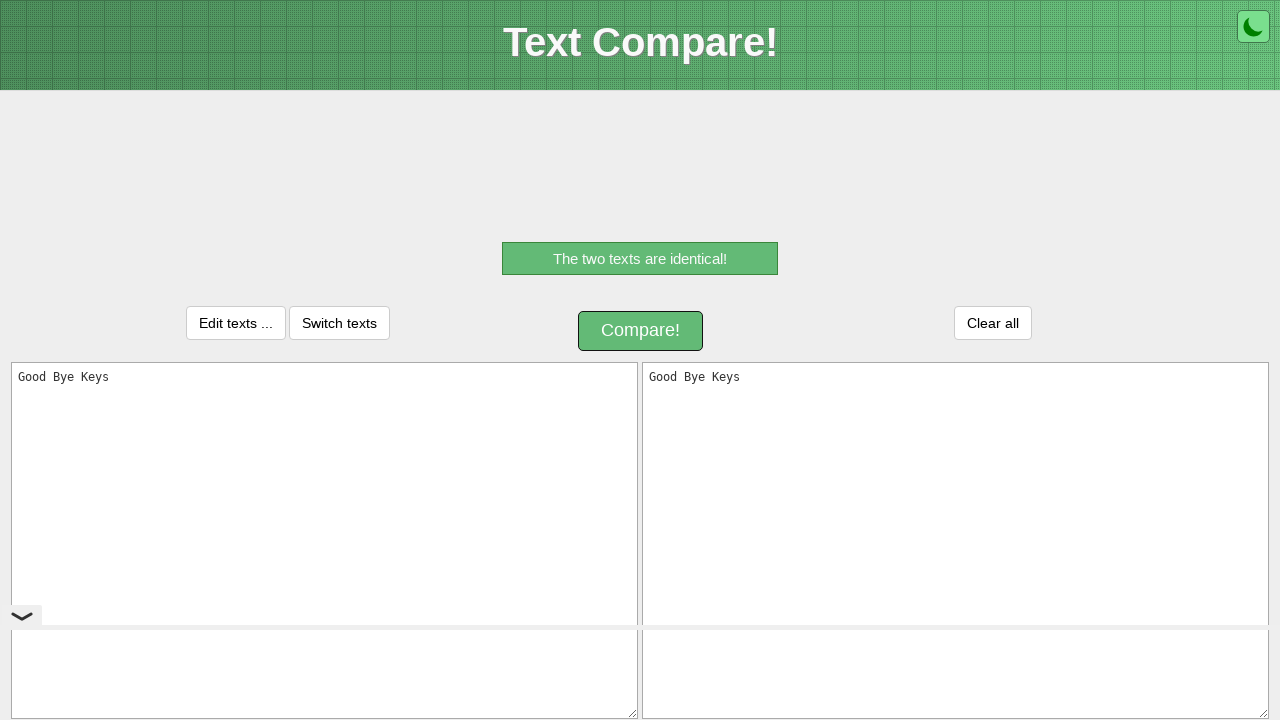

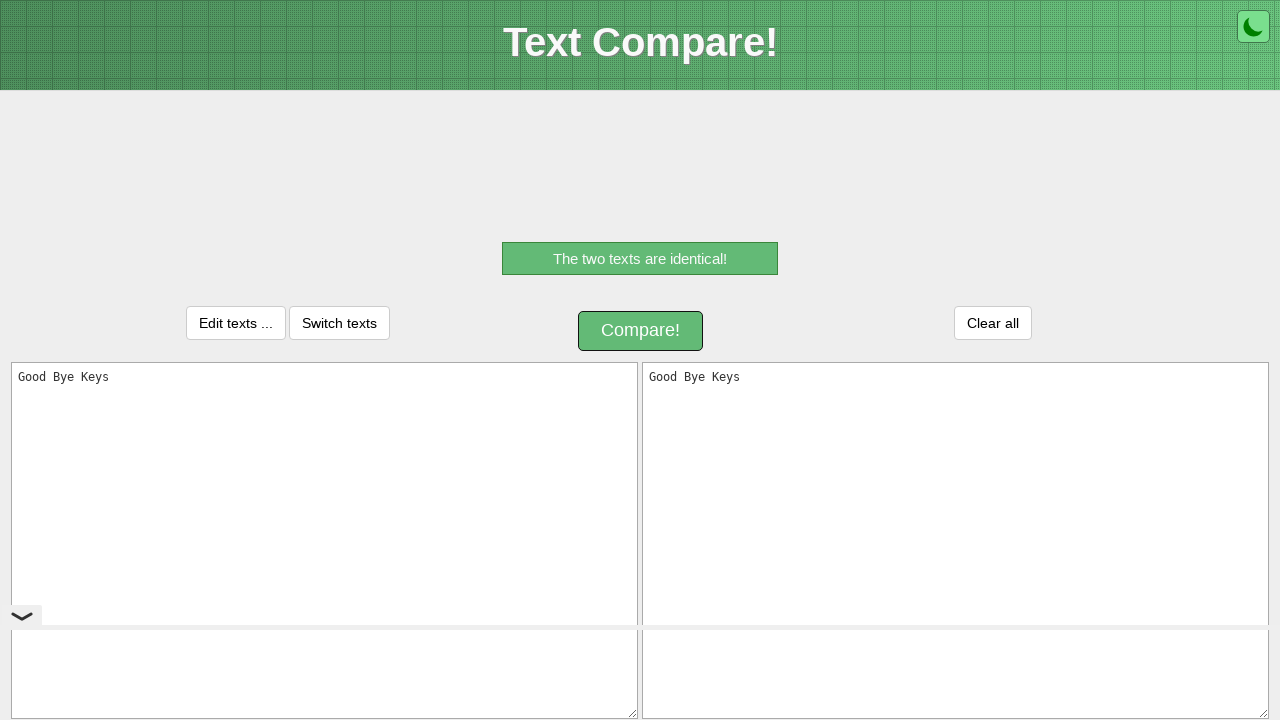